Navigates to 24h.com.vn news website and verifies the page title matches expected Vietnamese news site title

Starting URL: https://www.24h.com.vn/

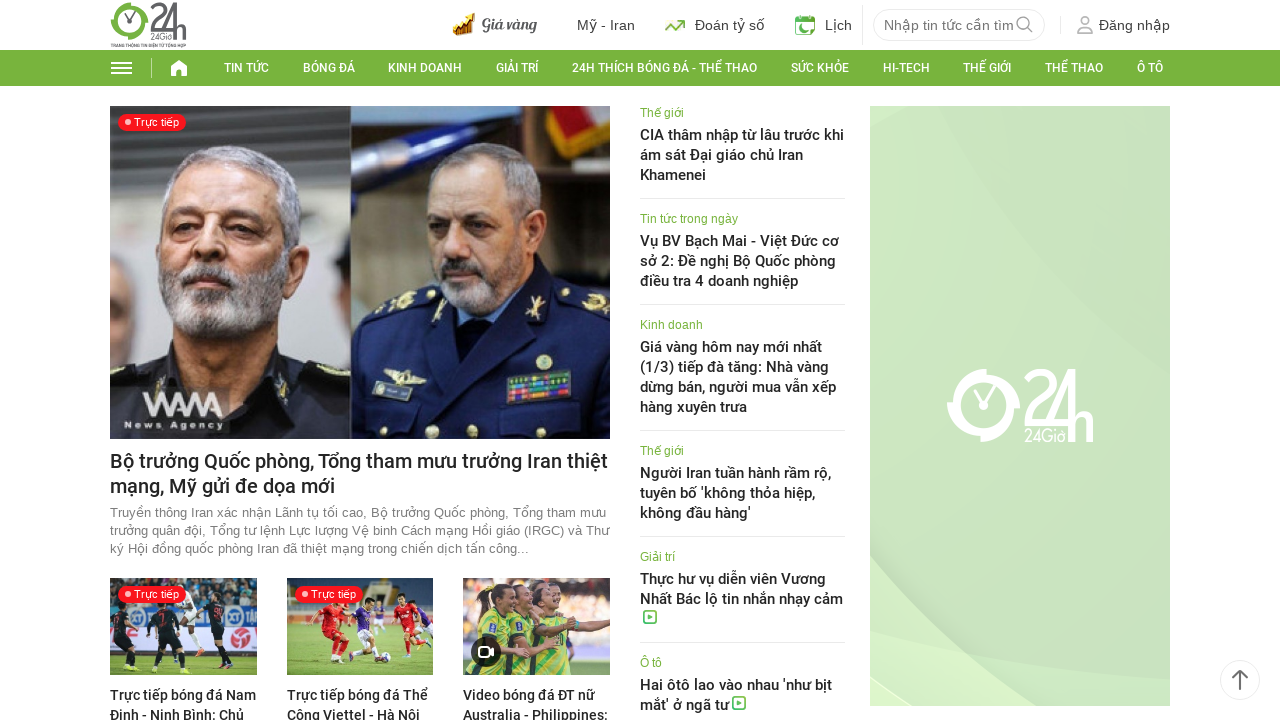

Navigated to https://www.24h.com.vn/
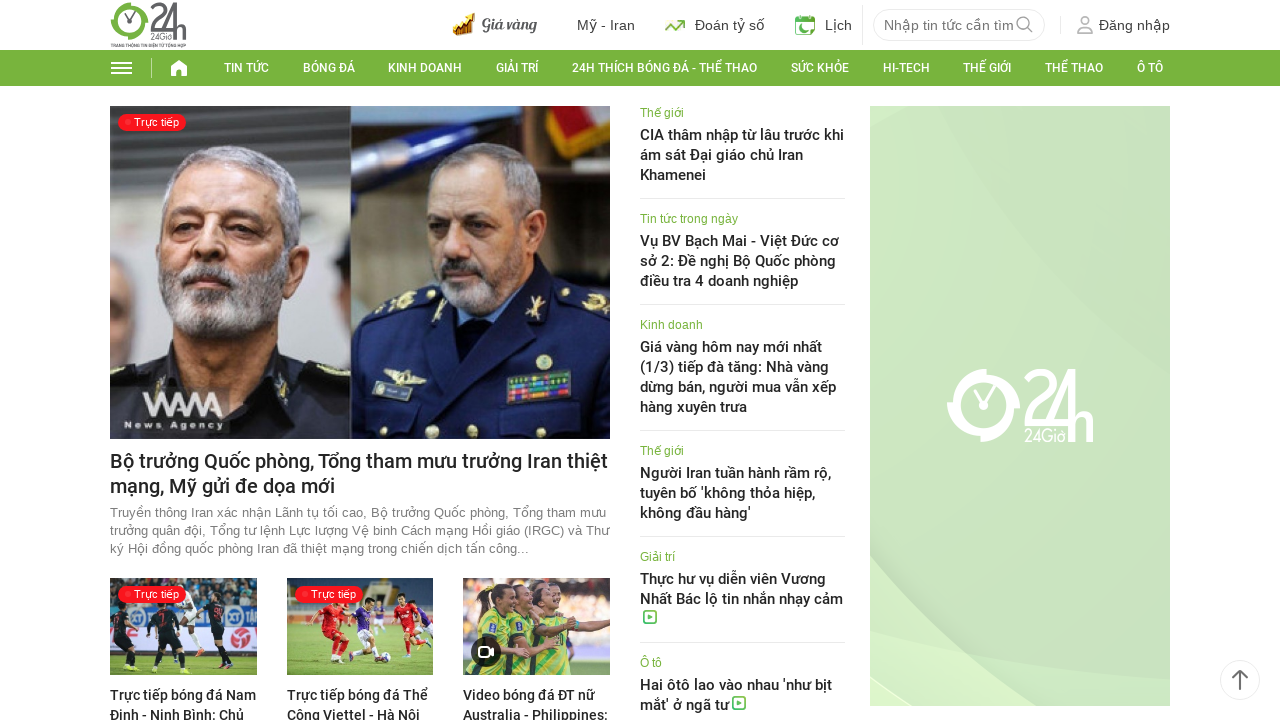

Verified page title matches expected Vietnamese news site title
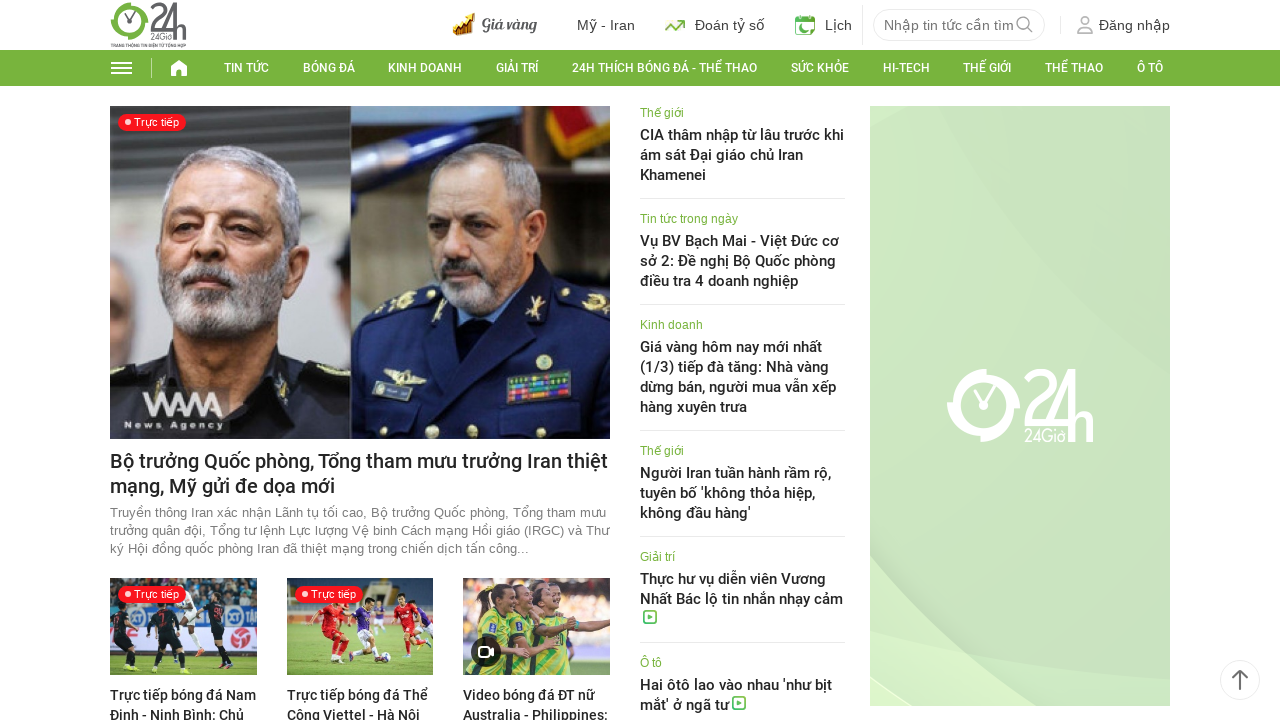

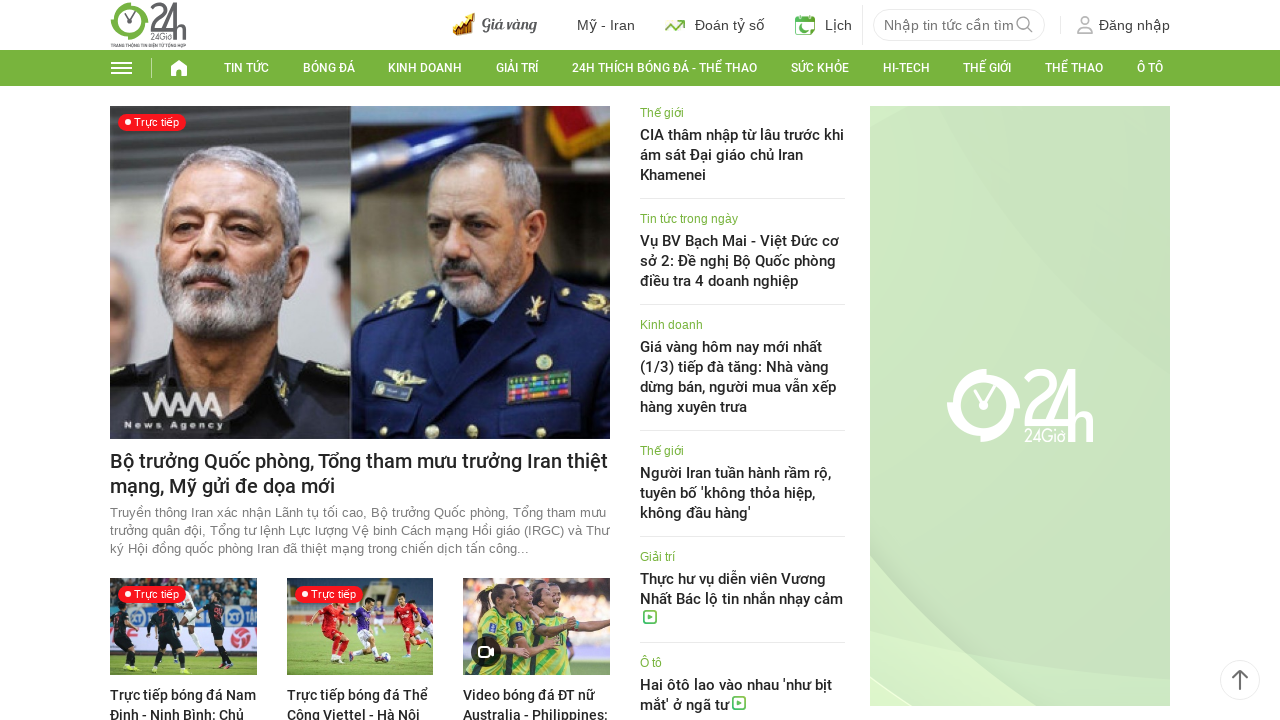